Tests form interactions on a hotel booking site by filling the hotel location search field, newsletter email subscription field, clicking search, then navigating to sign in and starting account creation with an email address.

Starting URL: https://hotel-testlab.coderslab.pl/en/

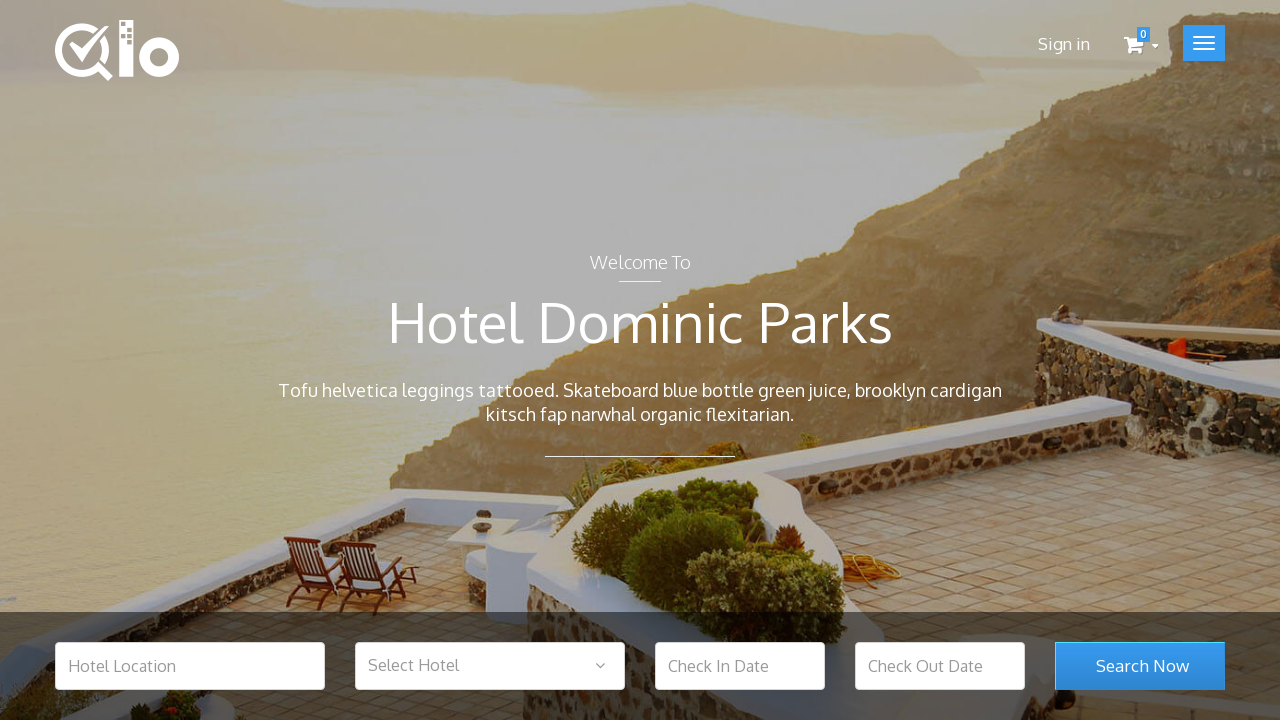

Filled hotel location search field with 'Warsaw' on input[name='hotel_location']
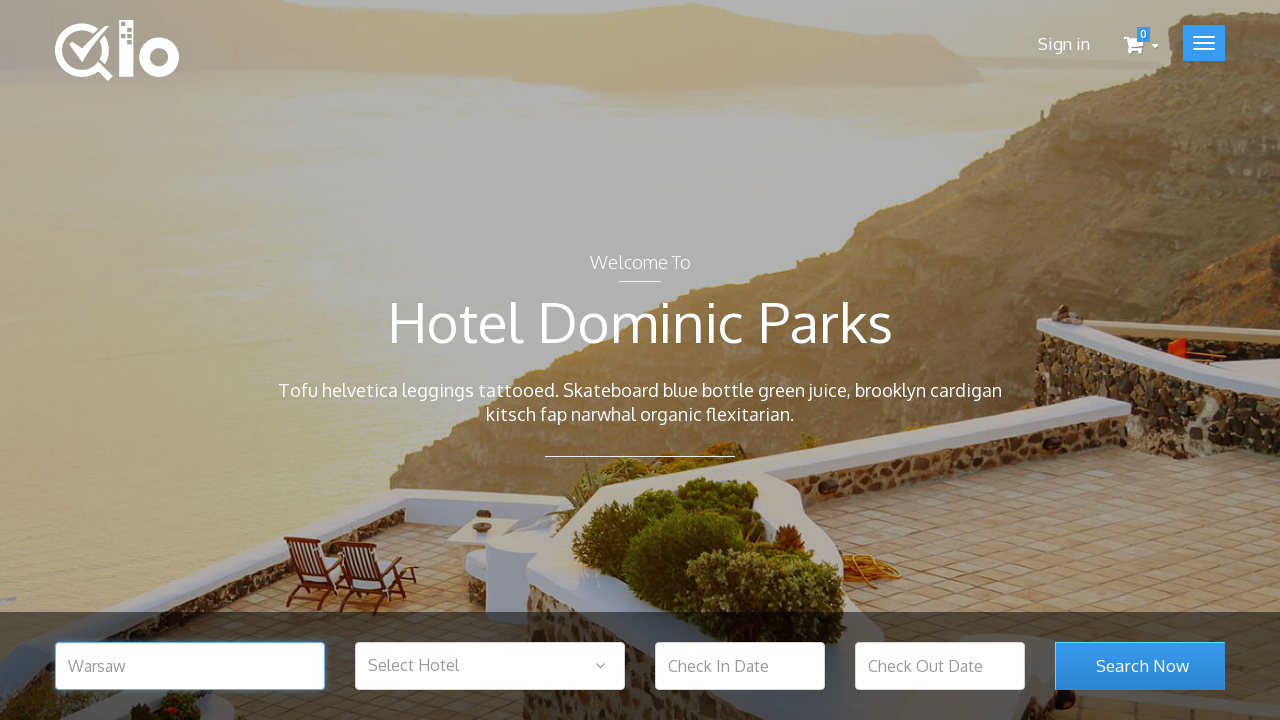

Filled newsletter email field with 'traveler2024@testmail.com' on input[name='email']
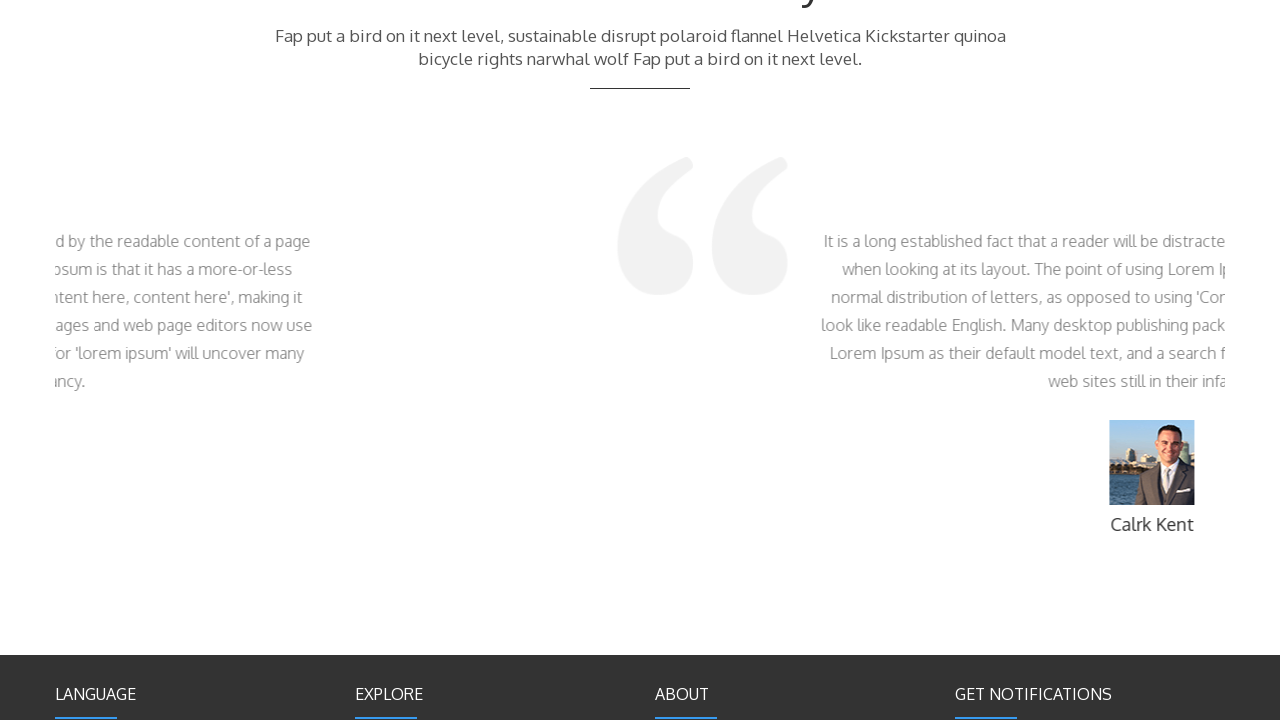

Clicked Search Now button at (1140, 361) on [name='search_room_submit']
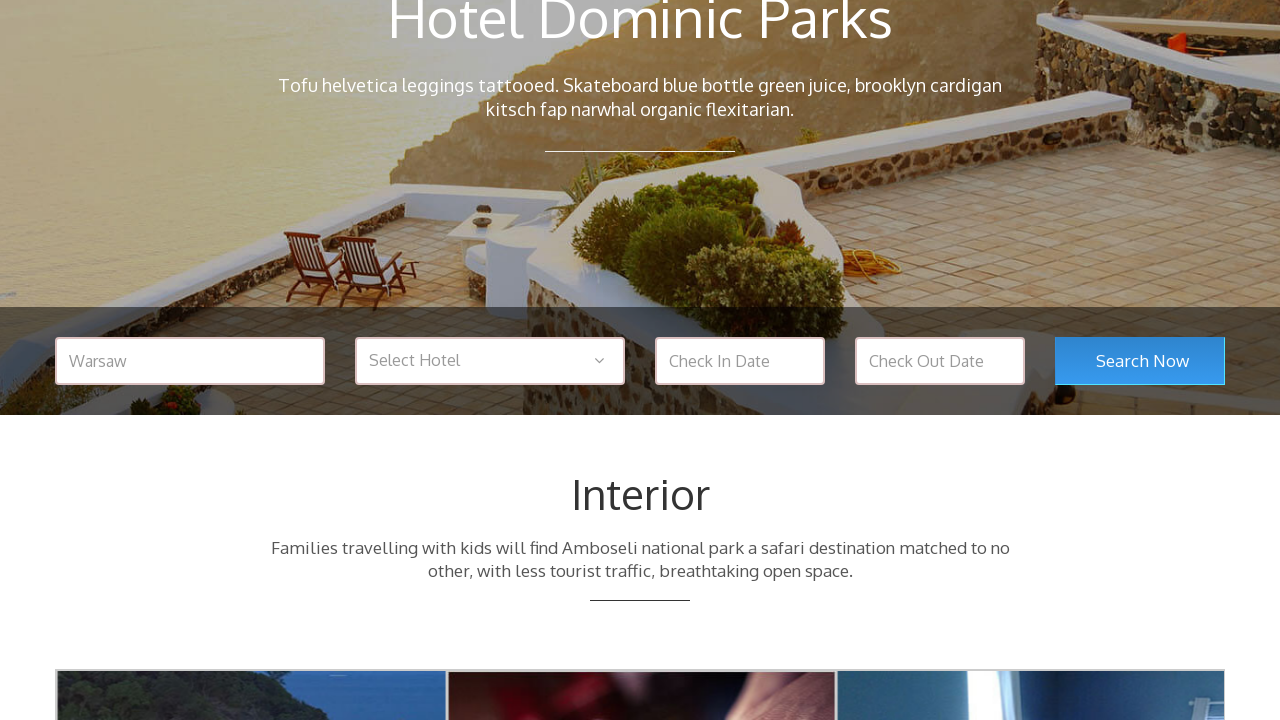

Search results page loaded
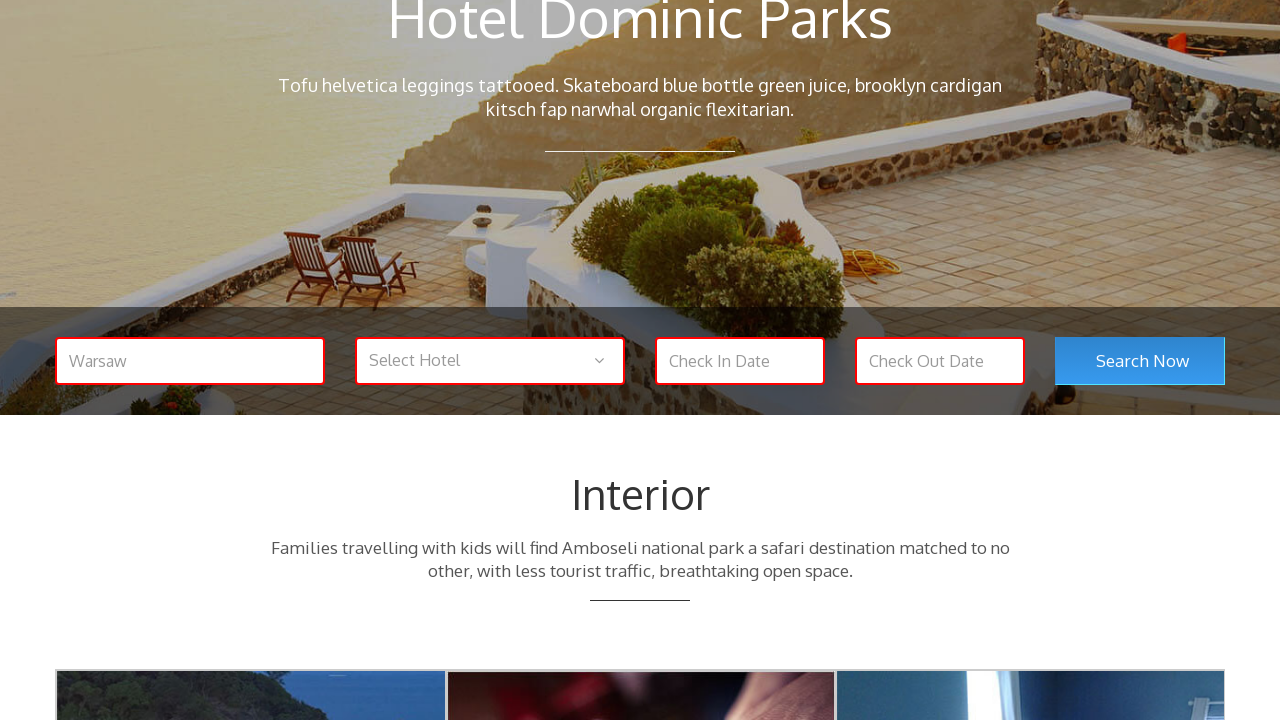

Navigated back to home page
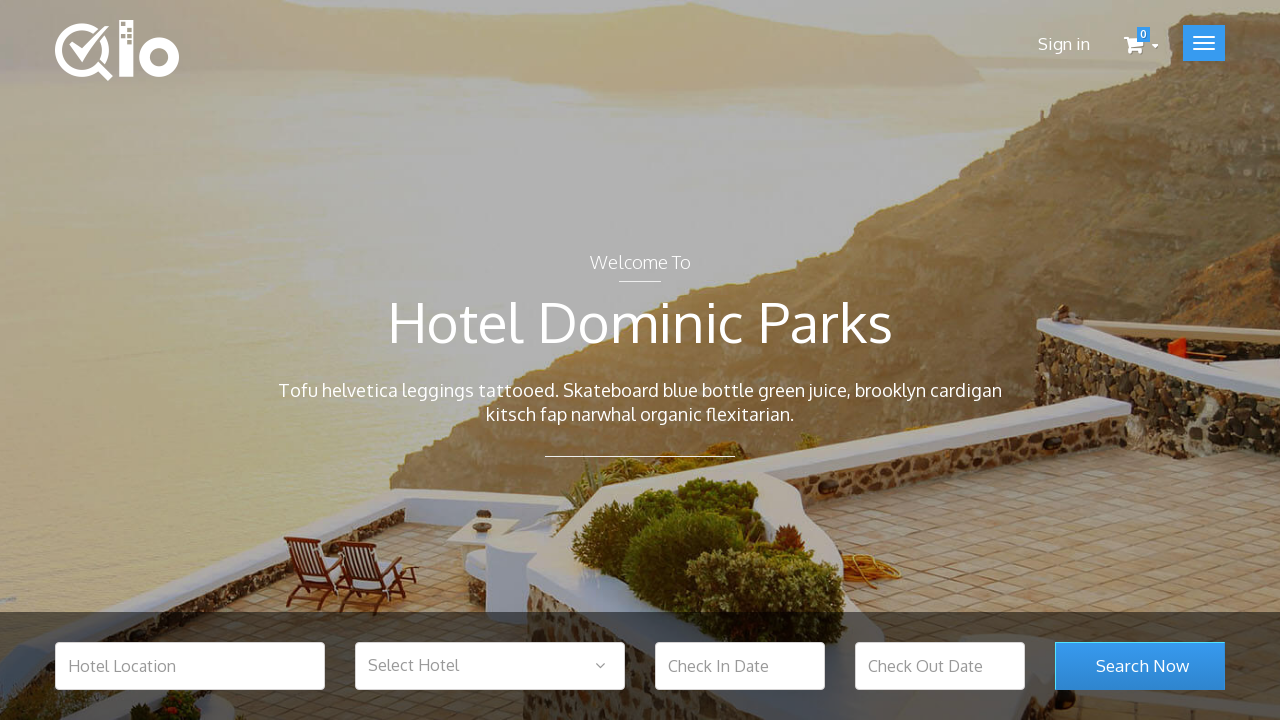

Clicked Sign In button at (1064, 44) on .hide_xs
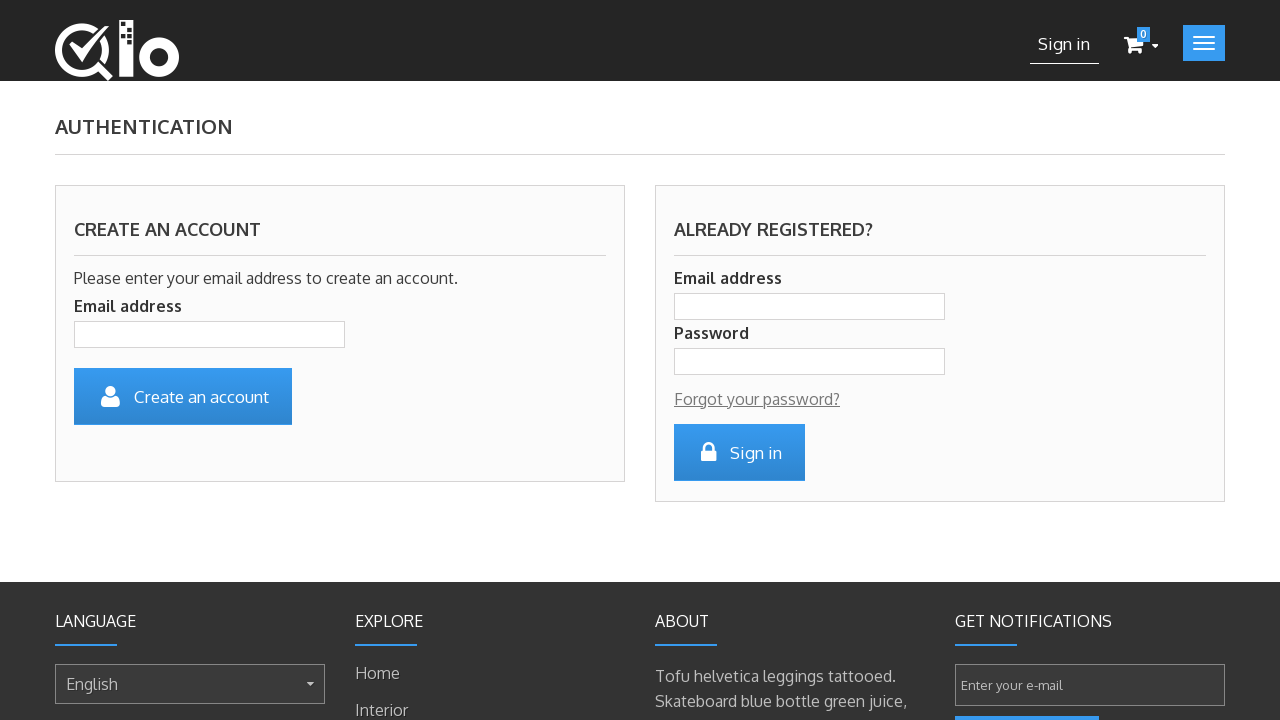

Sign in modal appeared with account input field
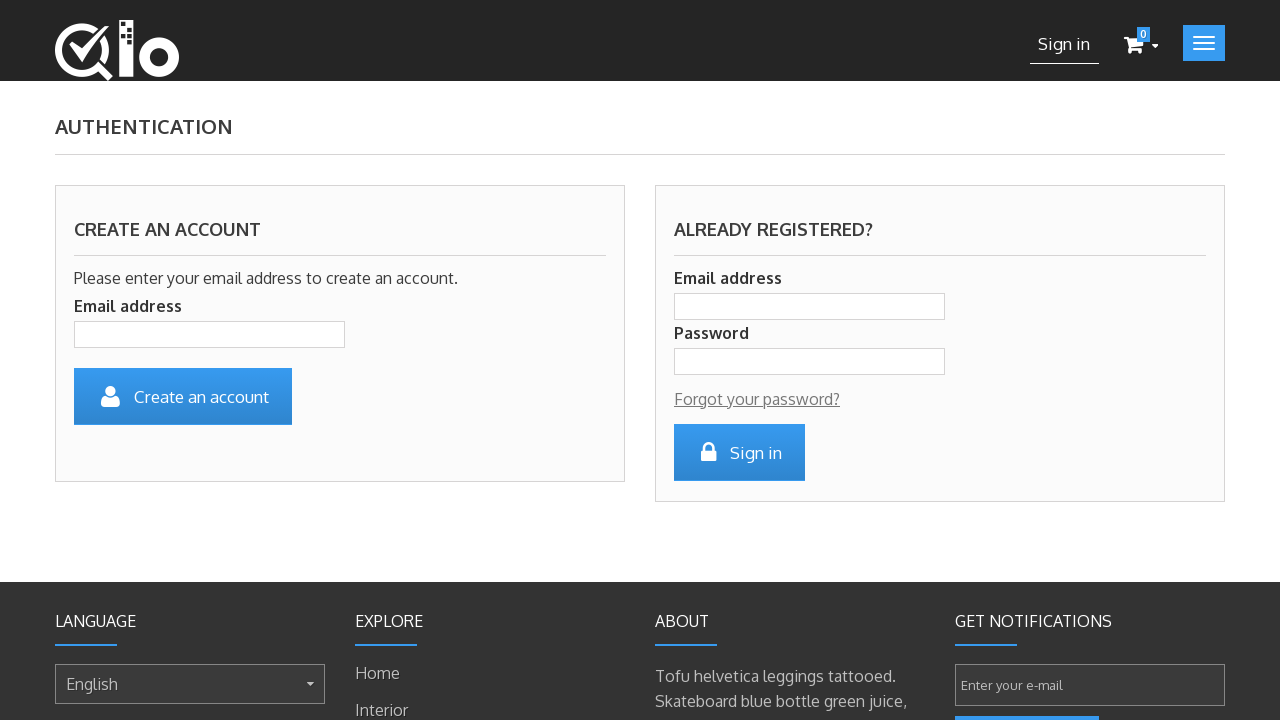

Filled email address field with 'johndoe7842@mail.com' for account creation on .is_required.validate.account_input.form-control
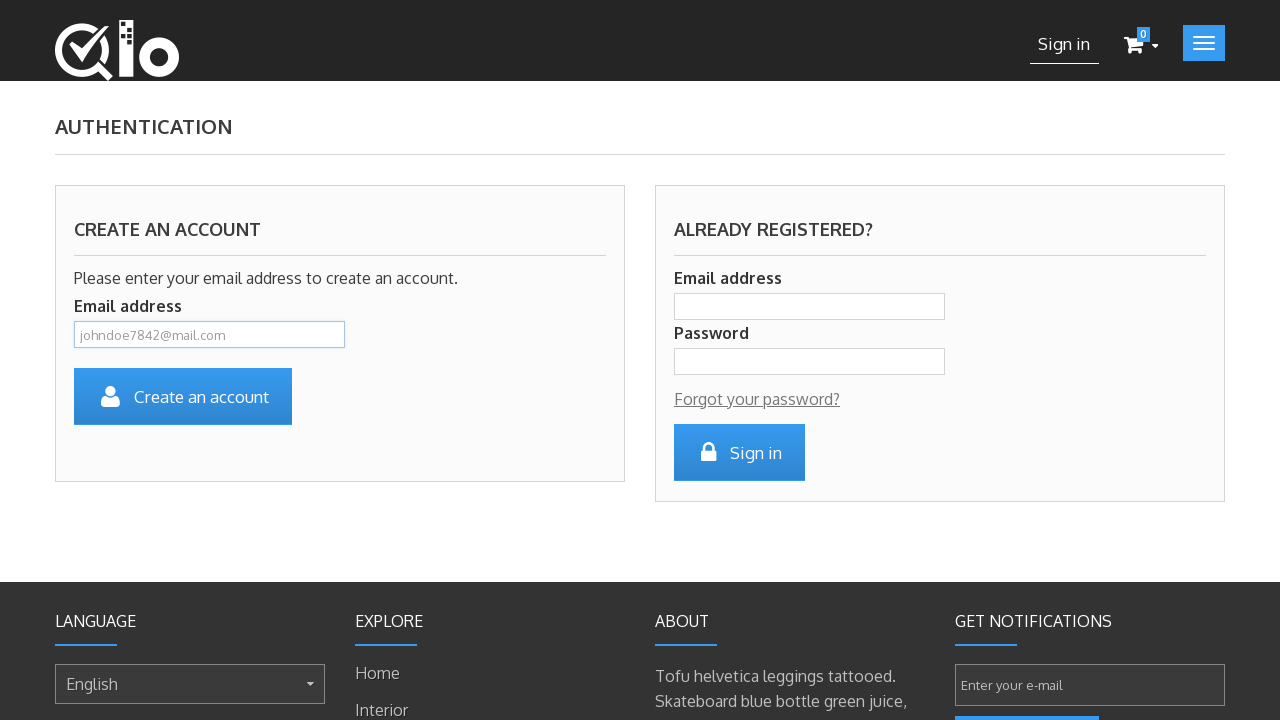

Clicked Create Account submit button at (183, 396) on #SubmitCreate
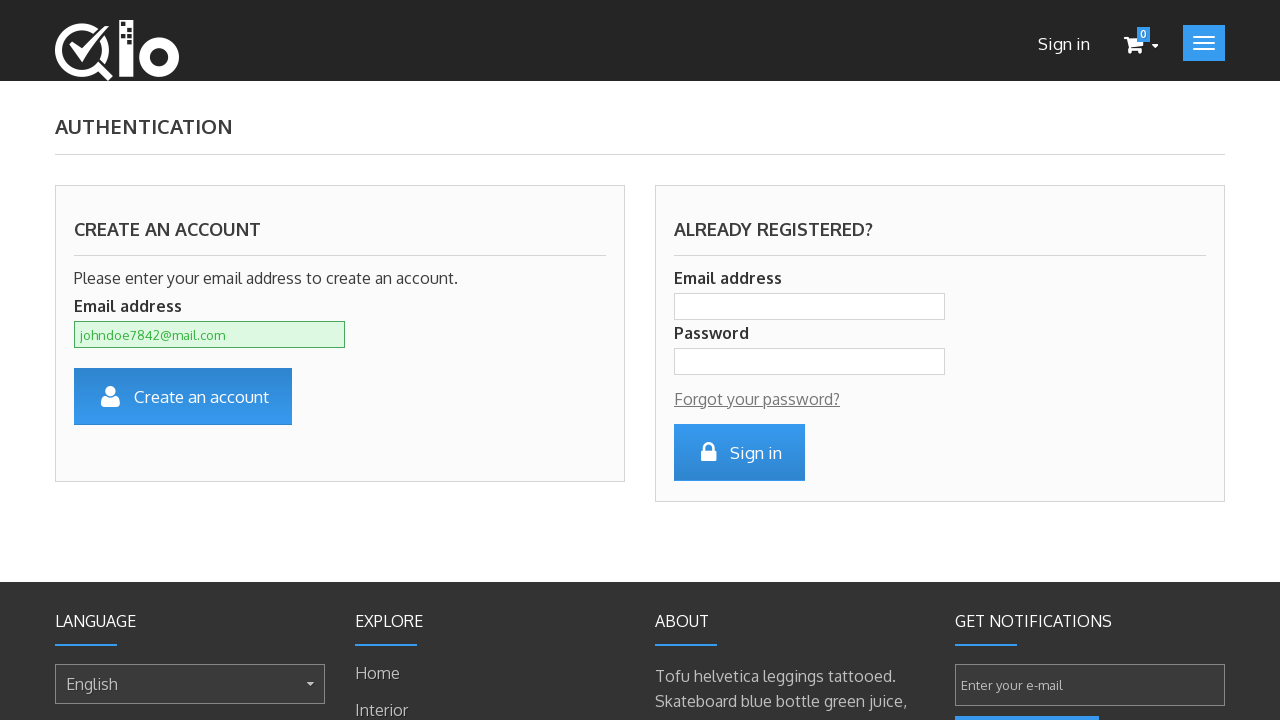

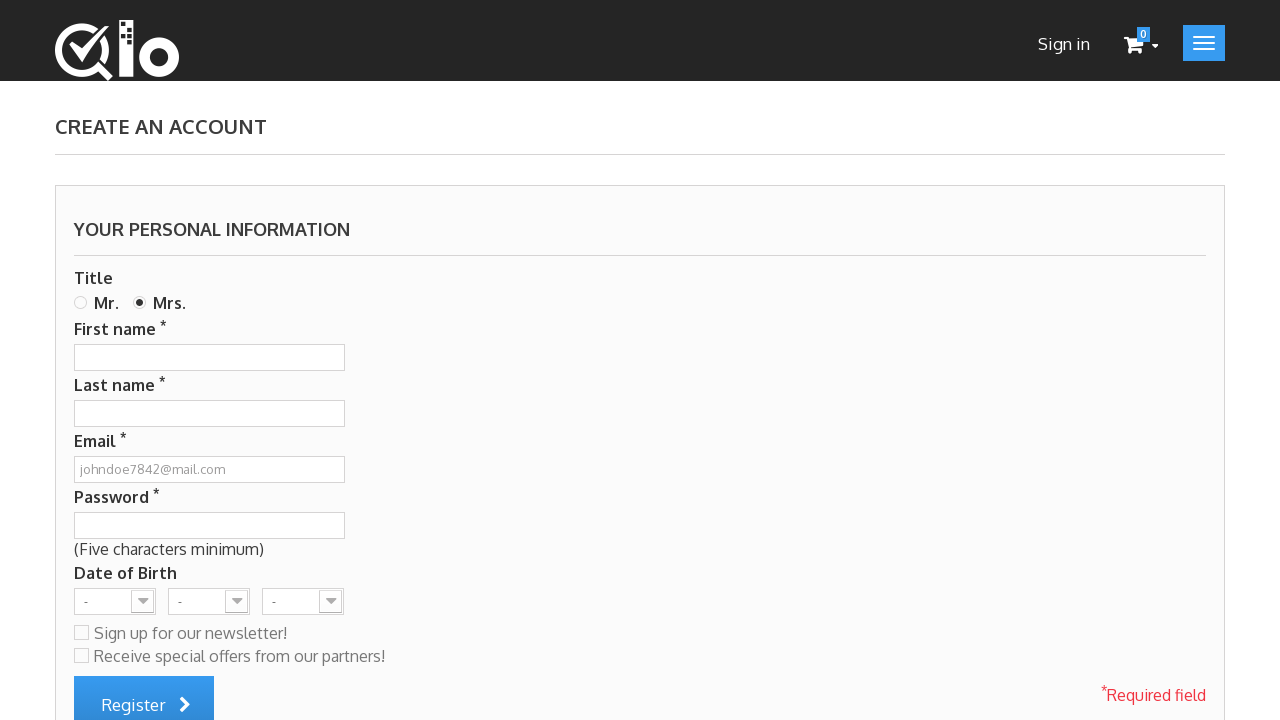